Tests JavaScript prompt dialog by dismissing without entering any text

Starting URL: https://the-internet.herokuapp.com/javascript_alerts

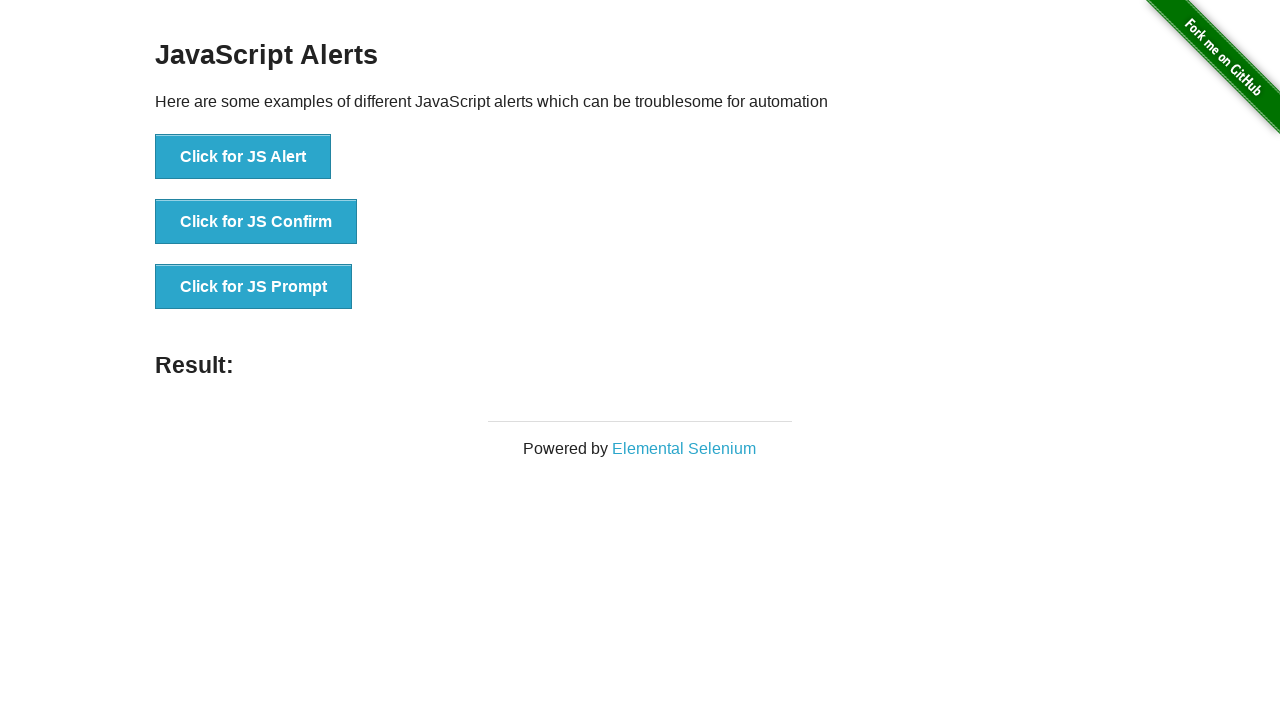

Set up dialog handler to dismiss prompts without entering text
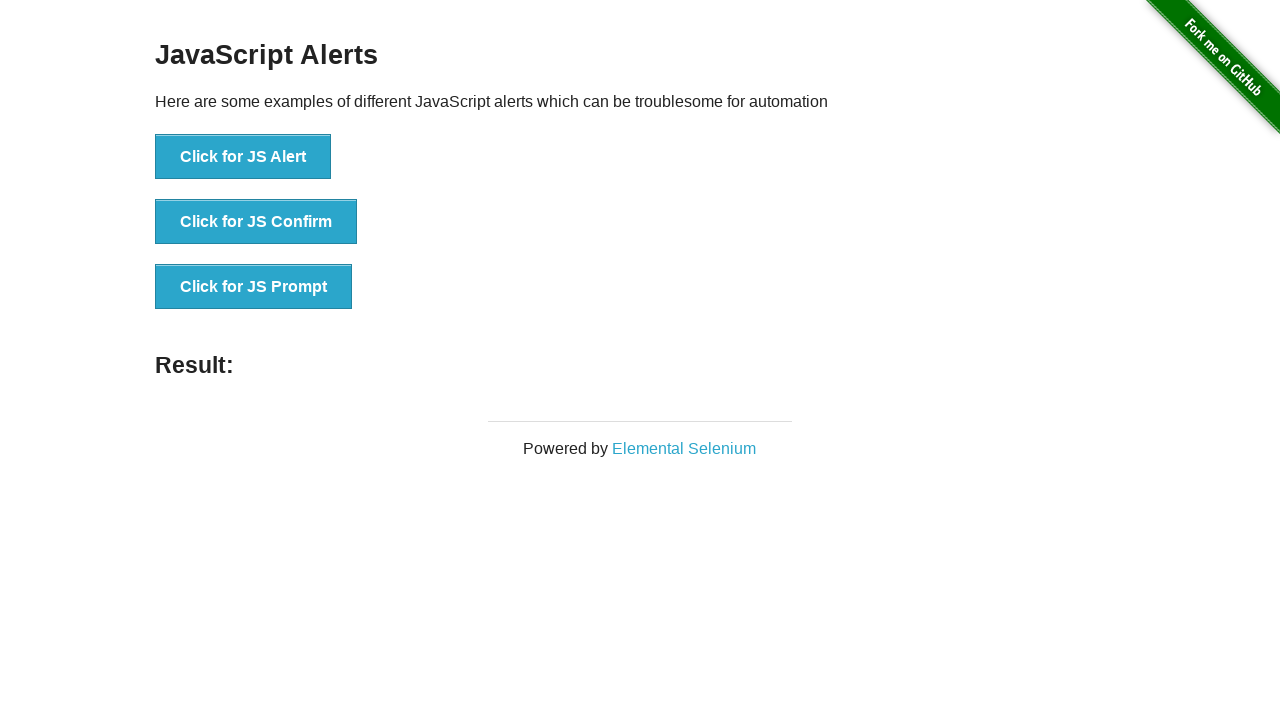

Clicked the JS Prompt button at (254, 287) on [onclick='jsPrompt()']
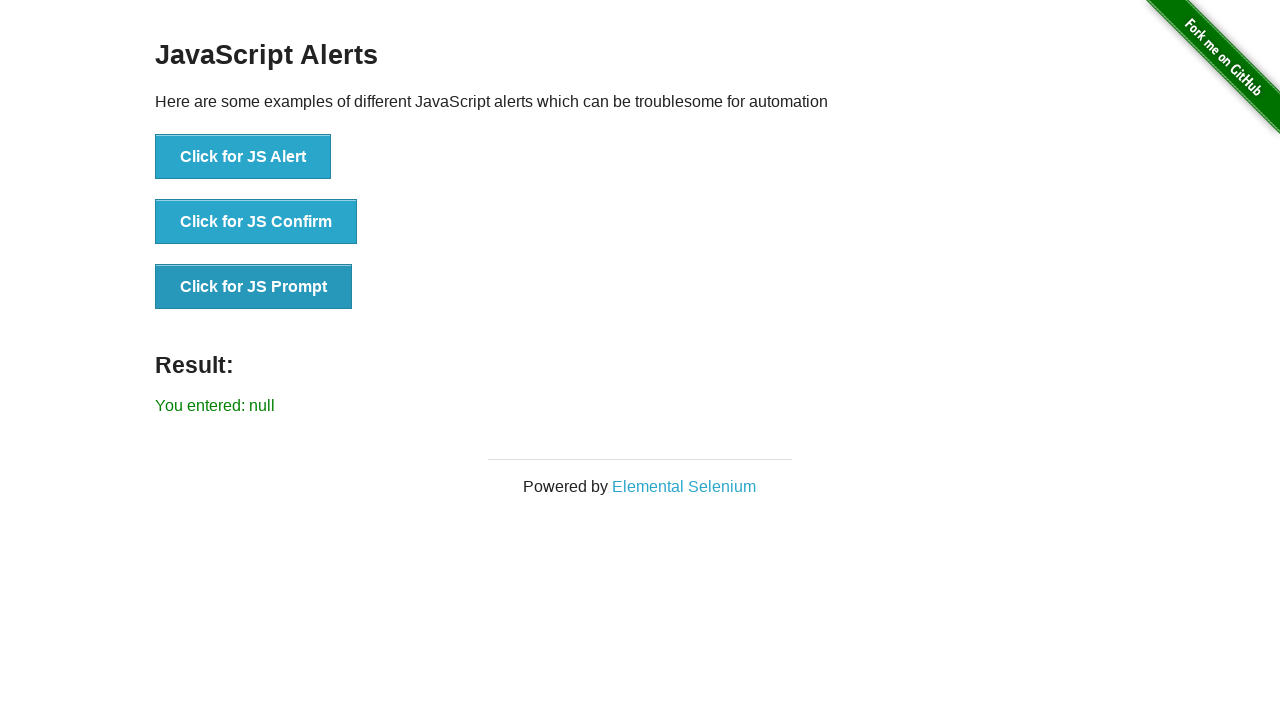

Result text element loaded
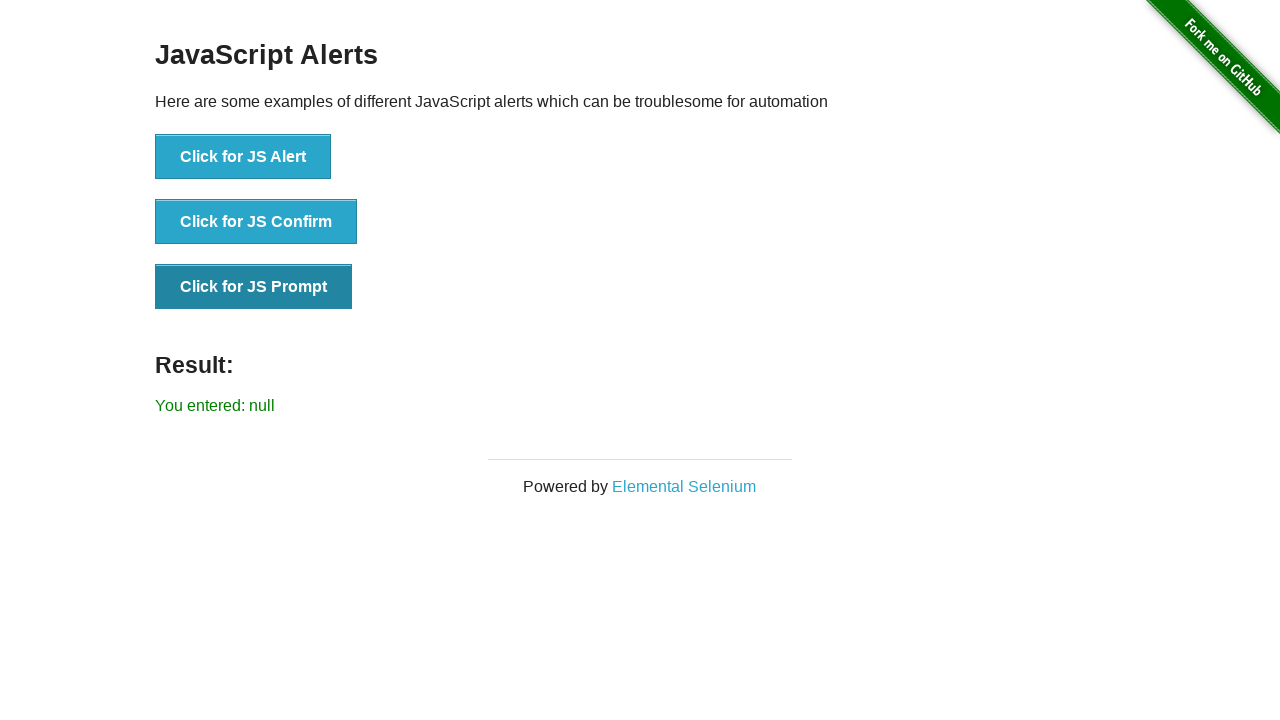

Retrieved result text: 'You entered: null'
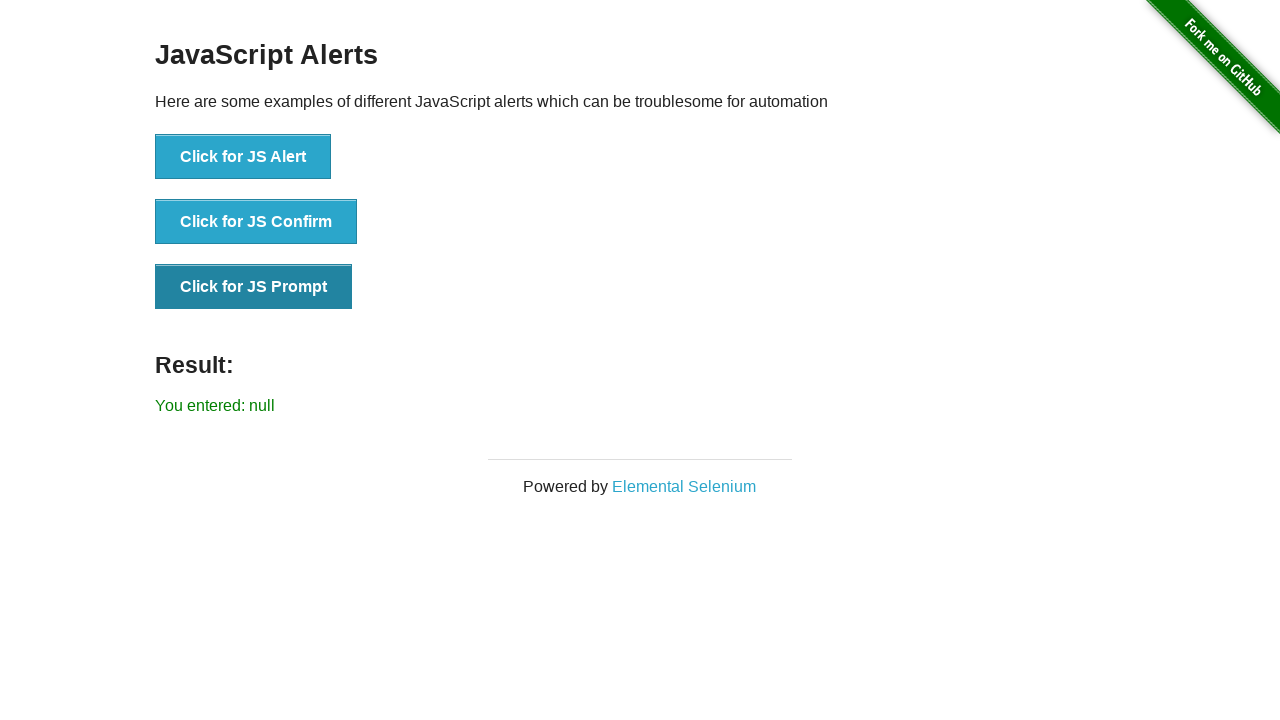

Verified result text matches expected 'You entered: null'
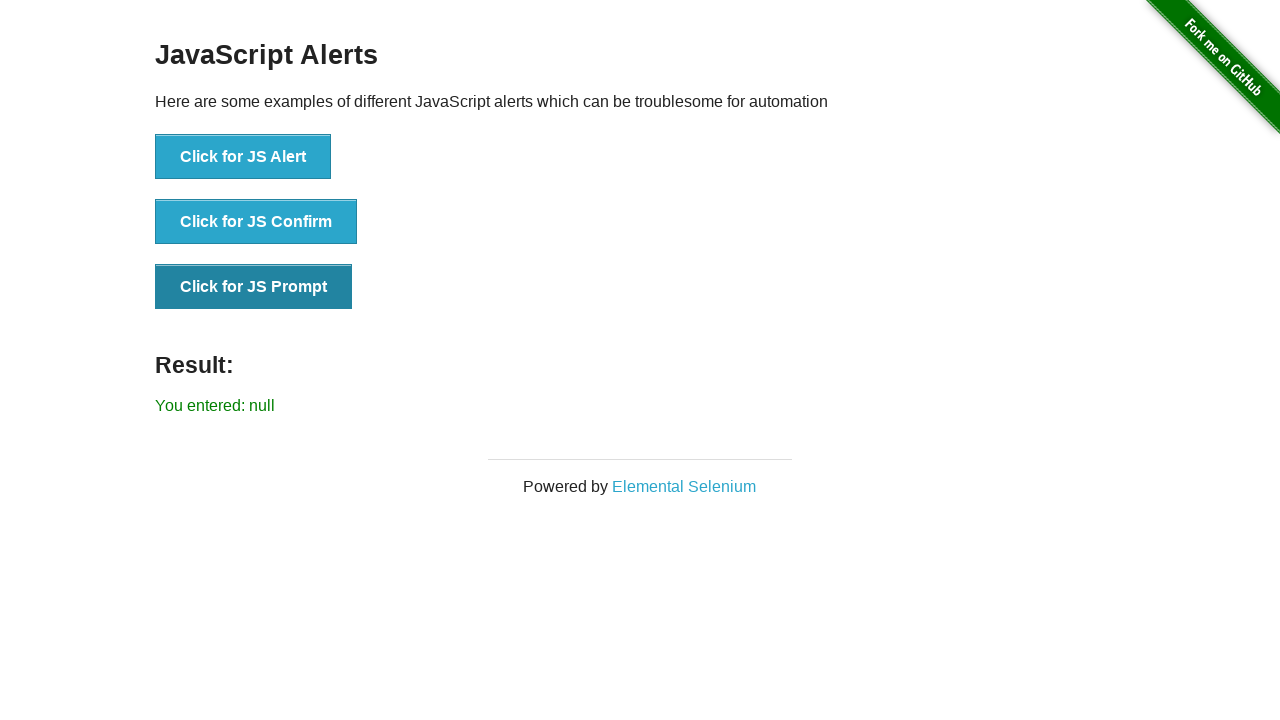

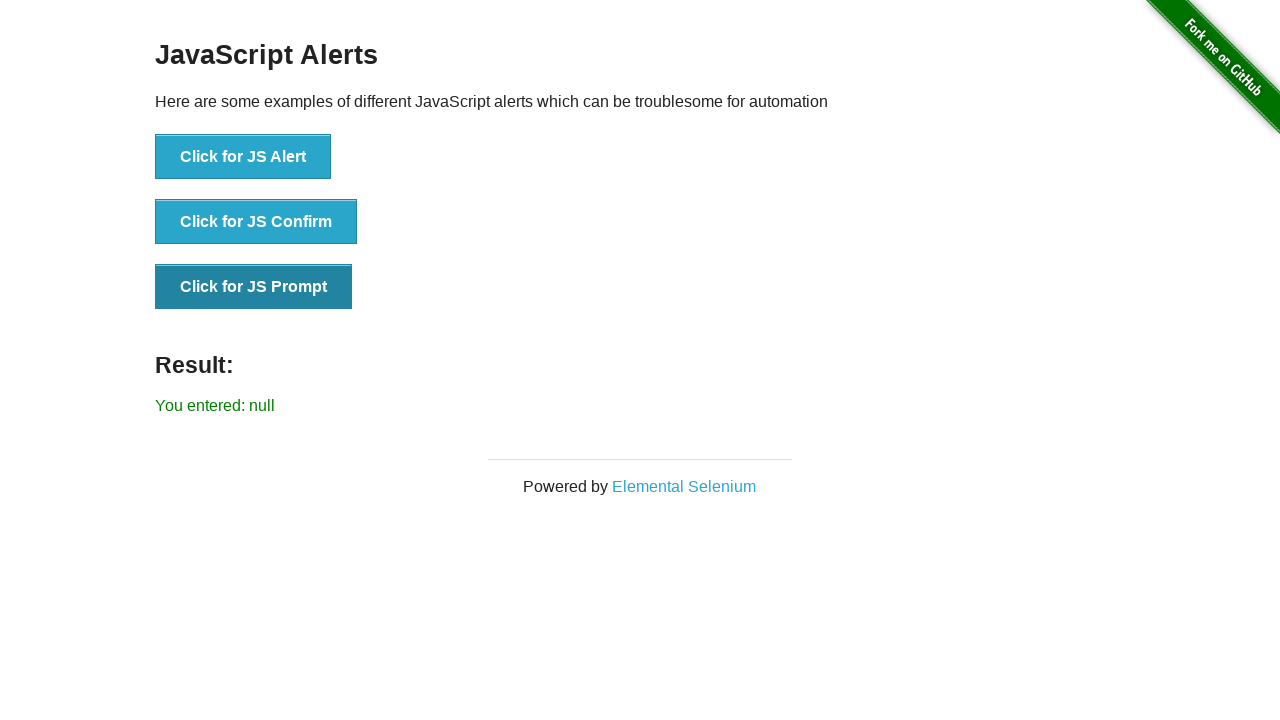